Tests checkbox interaction on a demo practice form by scrolling to the Sports hobby checkbox and clicking it

Starting URL: https://demoqa.com/automation-practice-form

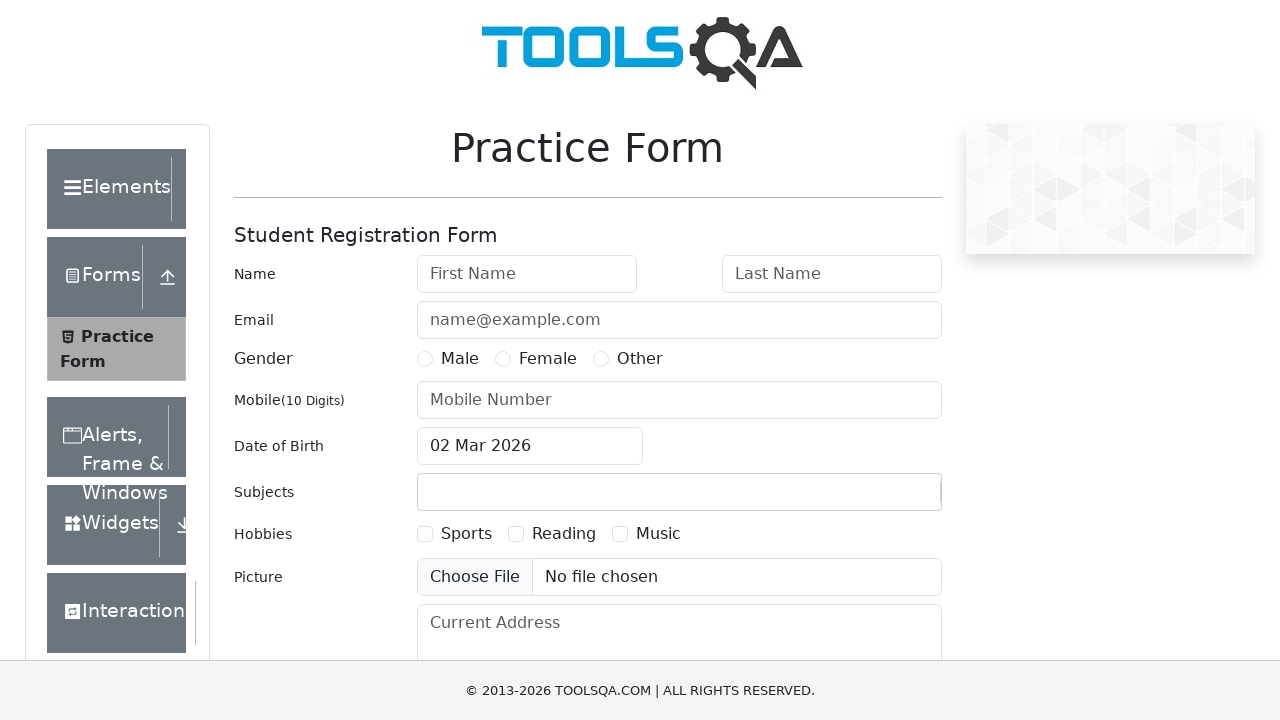

Located Sports checkbox element by ID
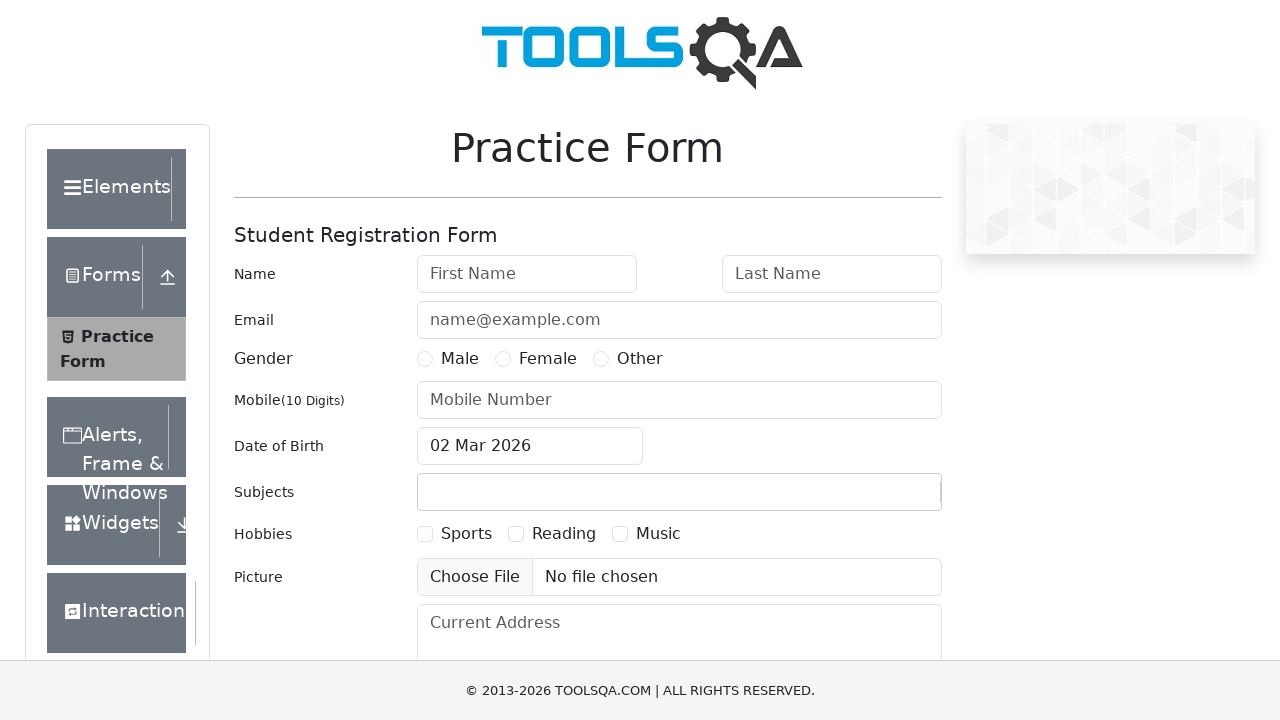

Located Sports checkbox label element
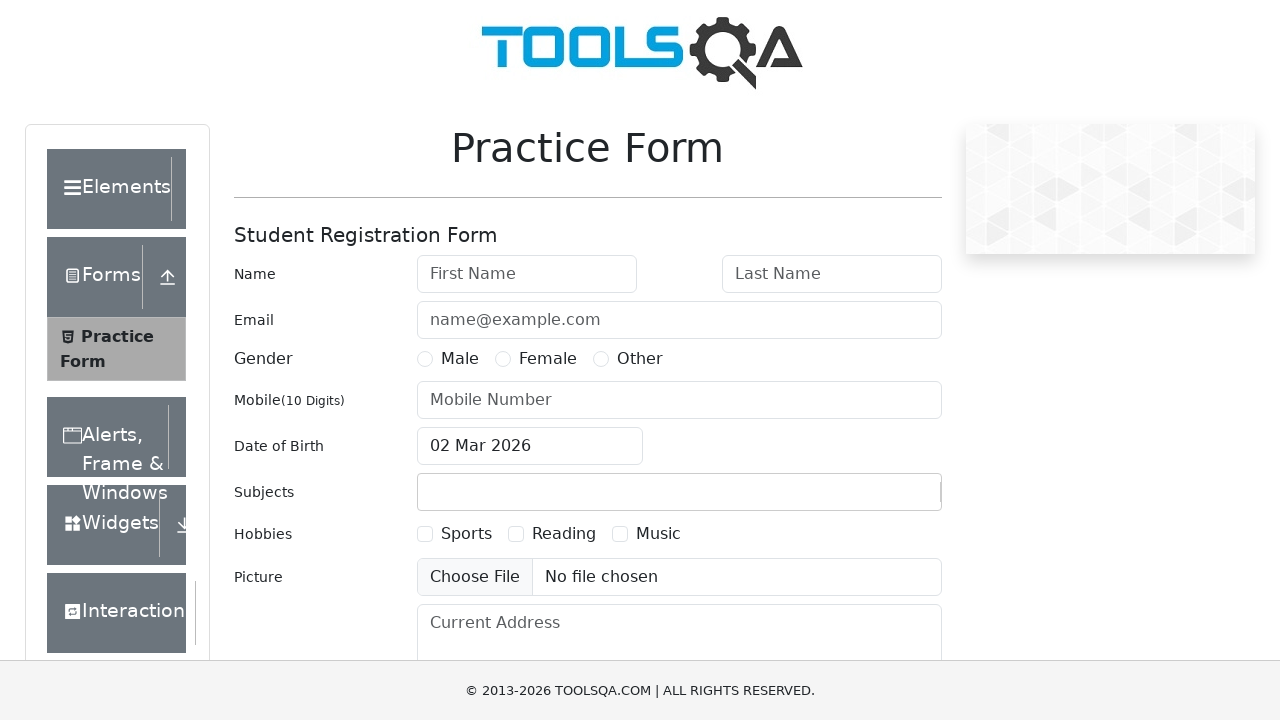

Retrieved checkbox label text: 'Sports'
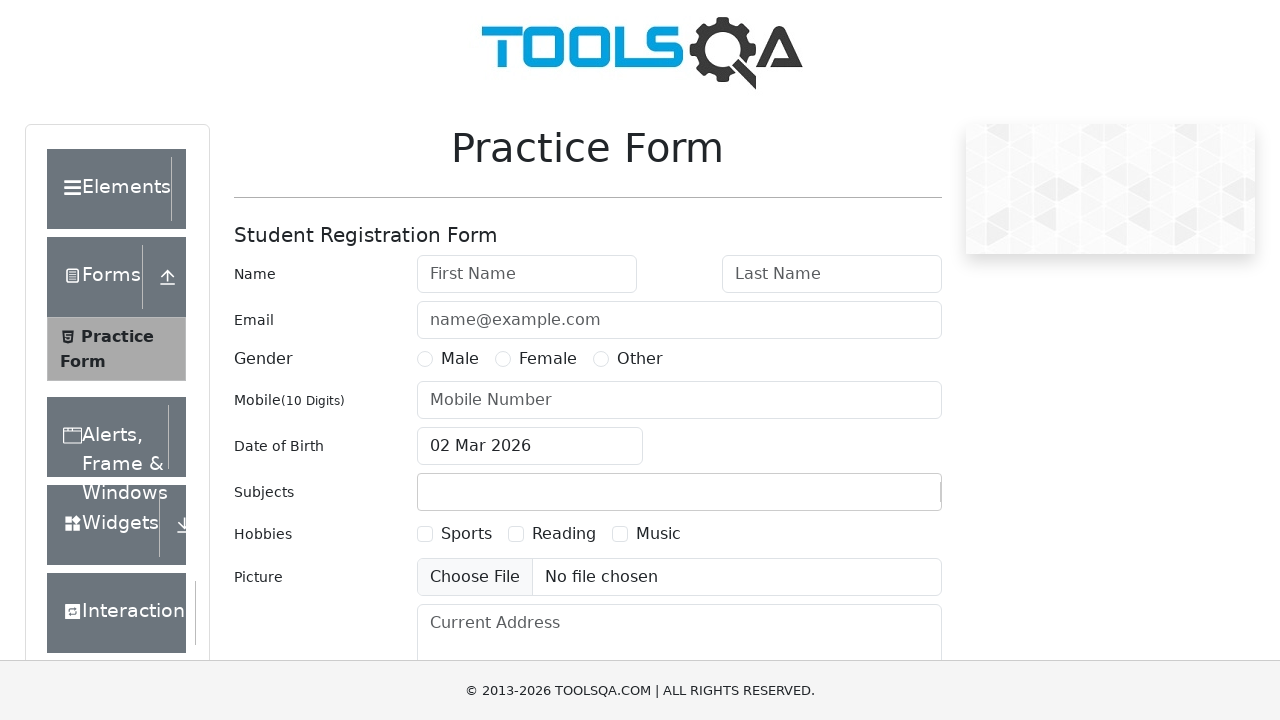

Verified Sports checkbox is enabled
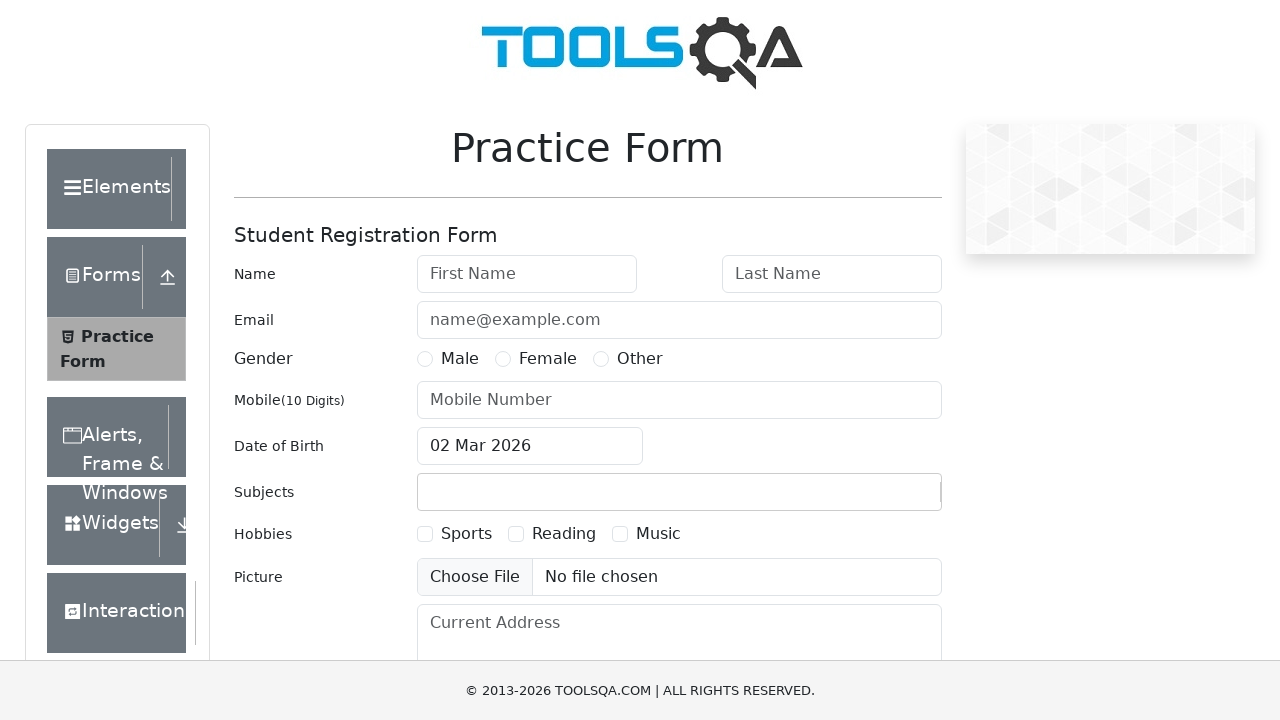

Scrolled Sports checkbox into view
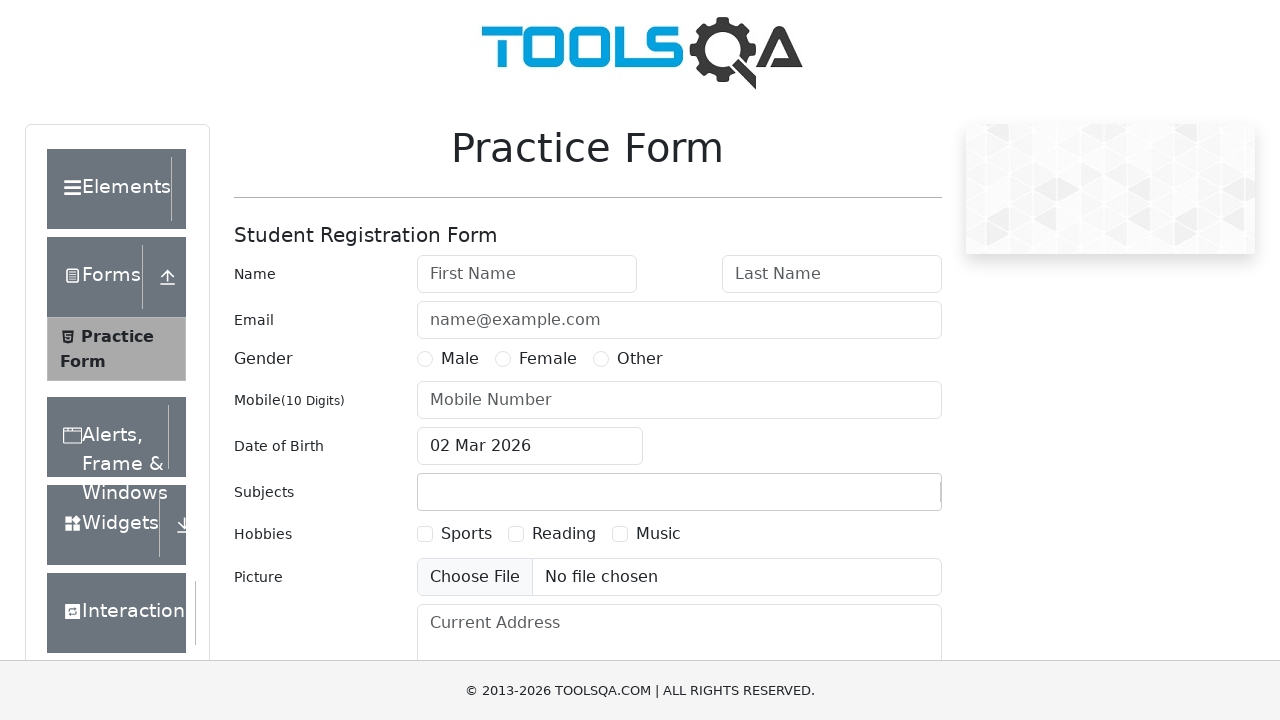

Clicked Sports checkbox via label at (466, 534) on xpath=//label[text()='Sports']
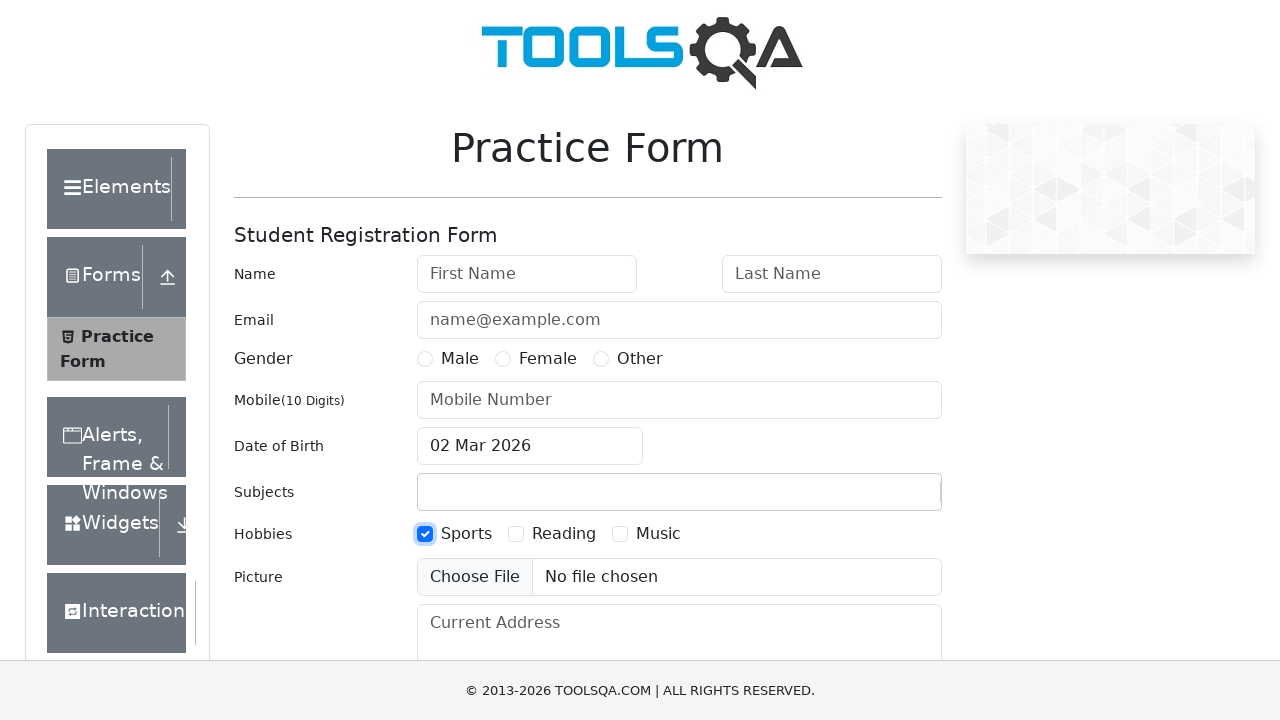

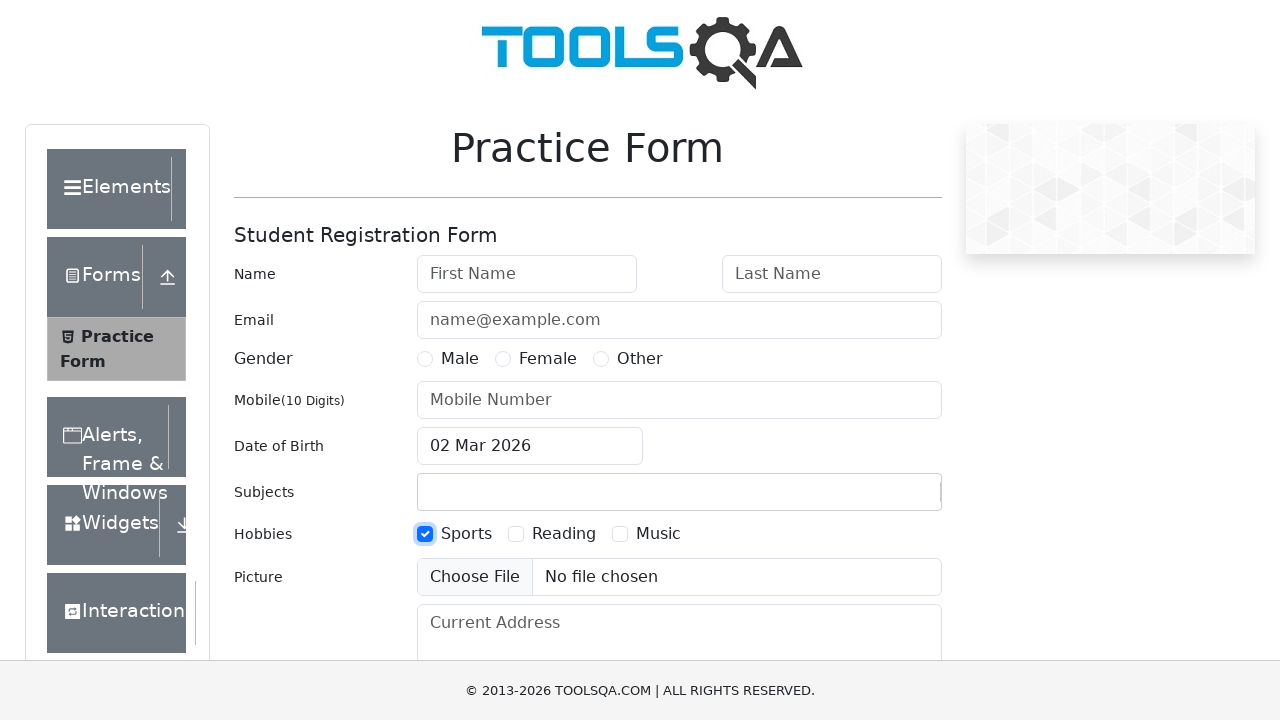